Tests JavaScript alert handling by clicking buttons that trigger JS Alert, JS Confirm, and JS Prompt dialogs, then accepting them and entering text in the prompt.

Starting URL: http://the-internet.herokuapp.com/javascript_alerts

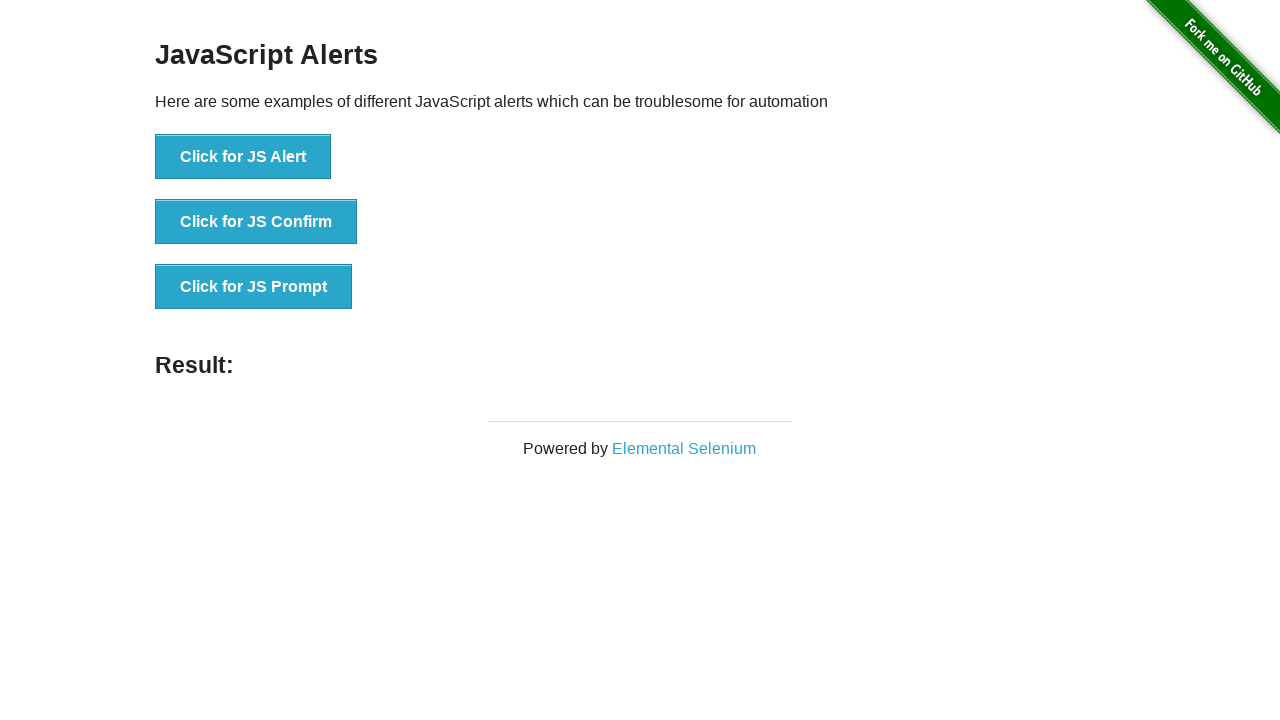

Clicked JS Alert button at (243, 157) on xpath=//*[@id='content']/div/ul/li[1]/button
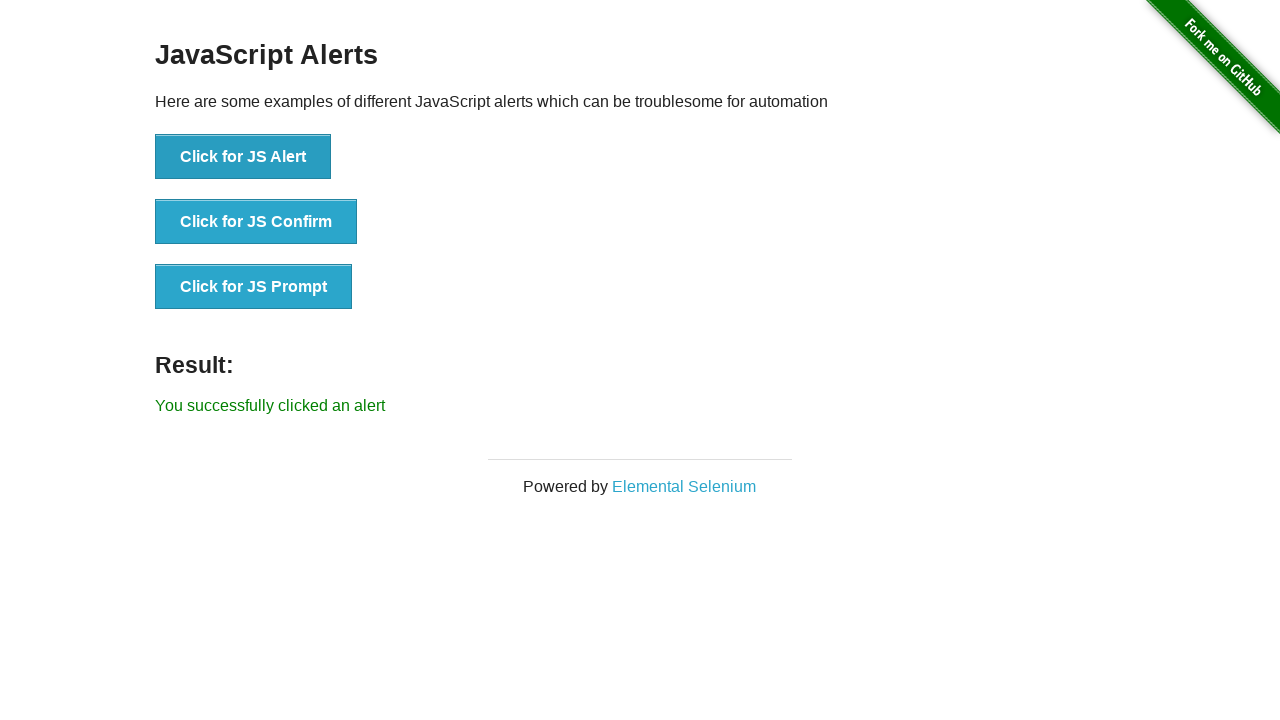

Set up dialog handler for JS Alert
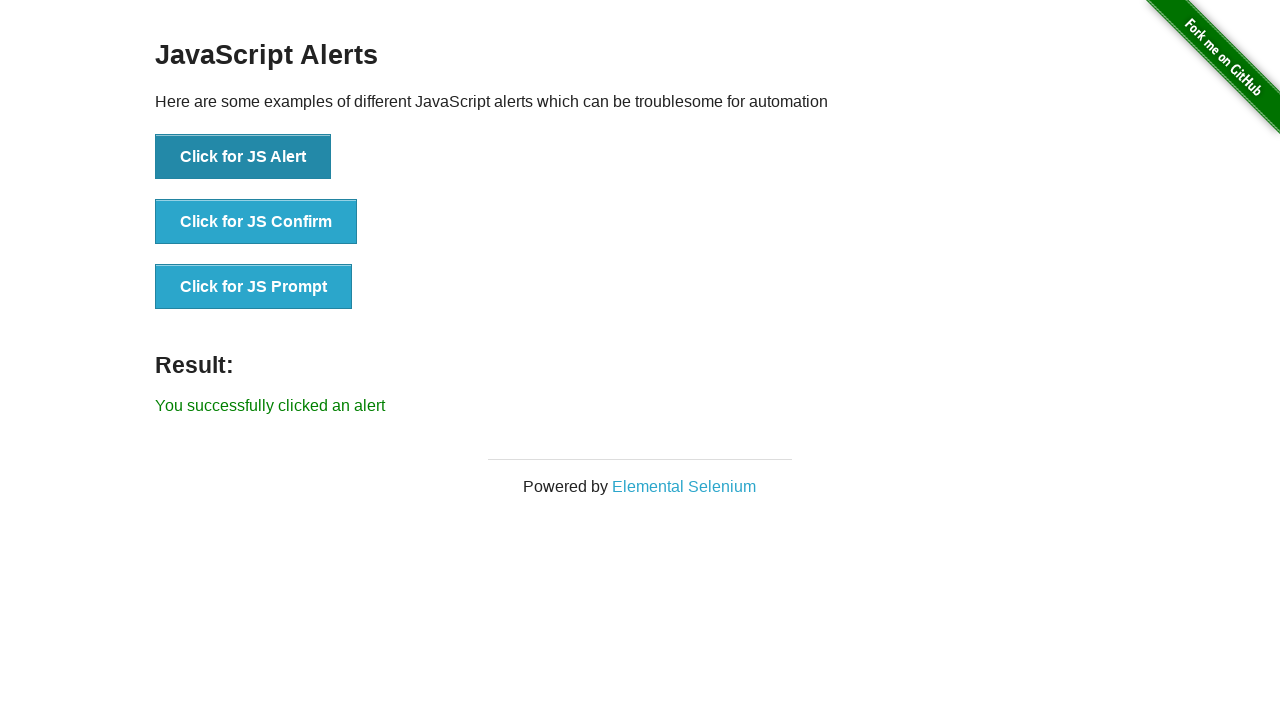

Clicked JS Alert button and accepted the alert at (243, 157) on xpath=//*[@id='content']/div/ul/li[1]/button
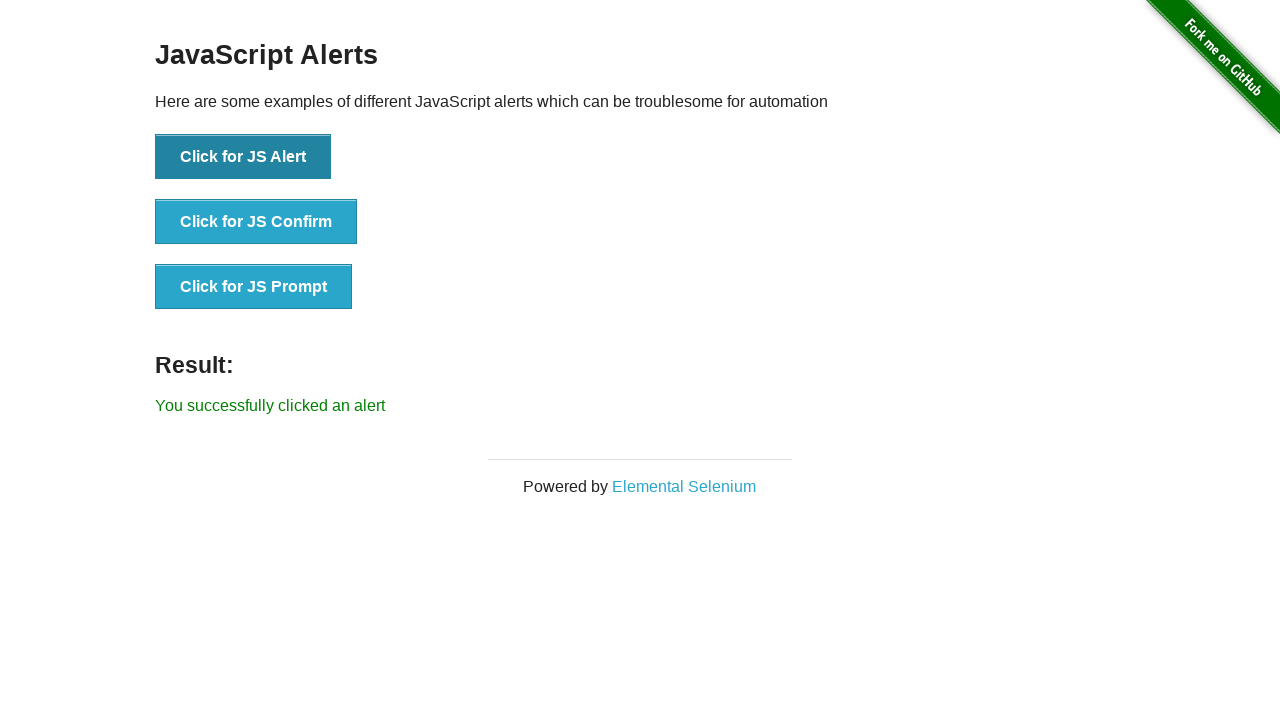

Clicked JS Confirm button and accepted the confirmation at (256, 222) on xpath=//*[@id='content']/div/ul/li[2]/button
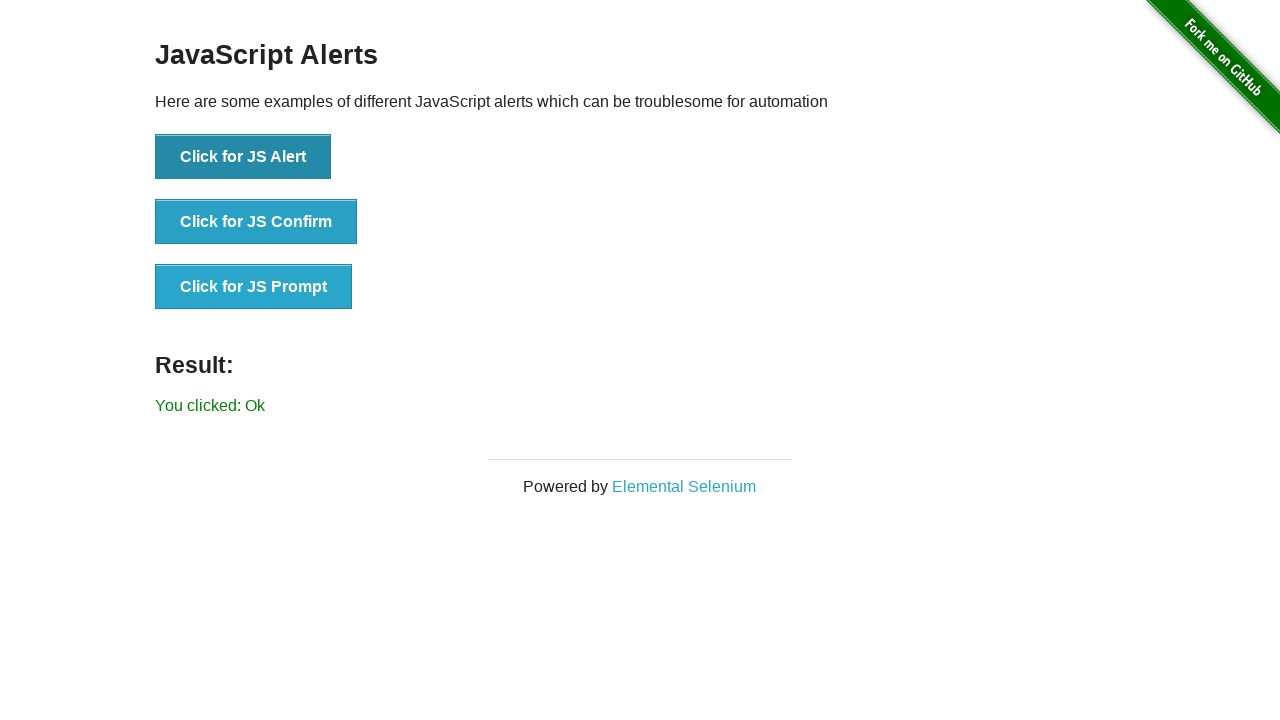

Clicked JS Prompt button, entered 'yes', and accepted the prompt at (254, 287) on xpath=//*[@id='content']/div/ul/li[3]/button
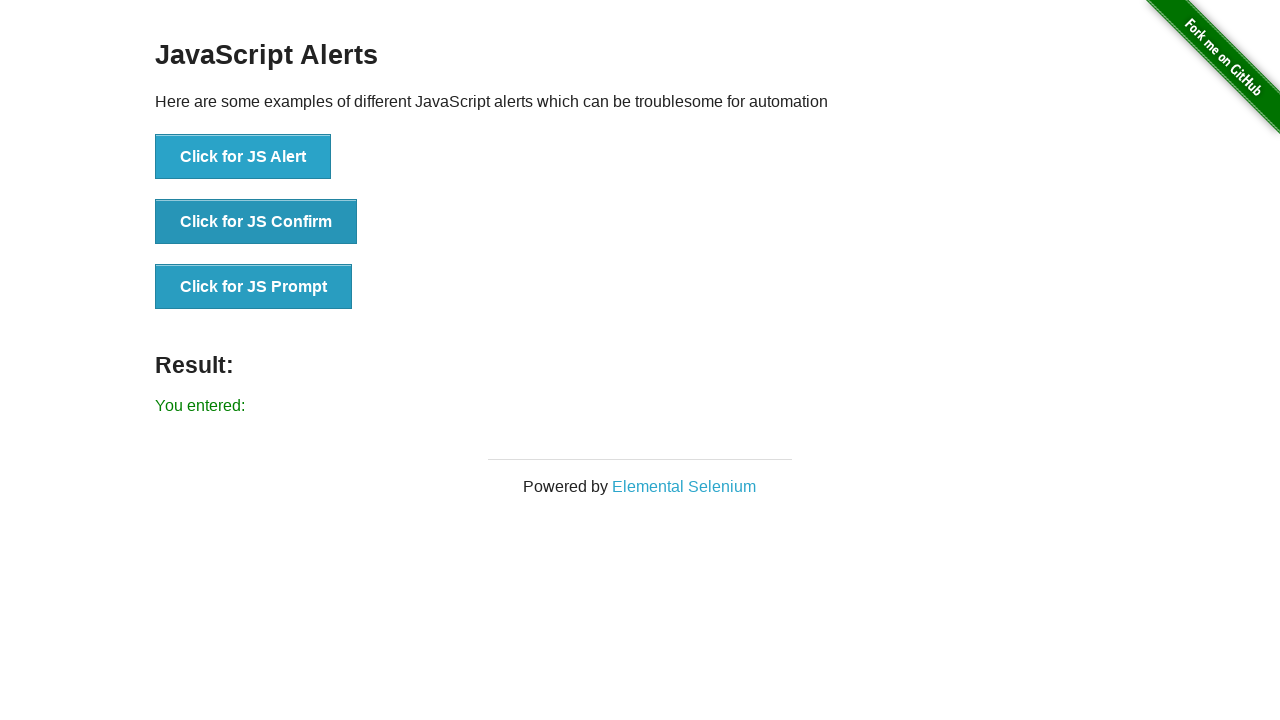

Result message displayed on page
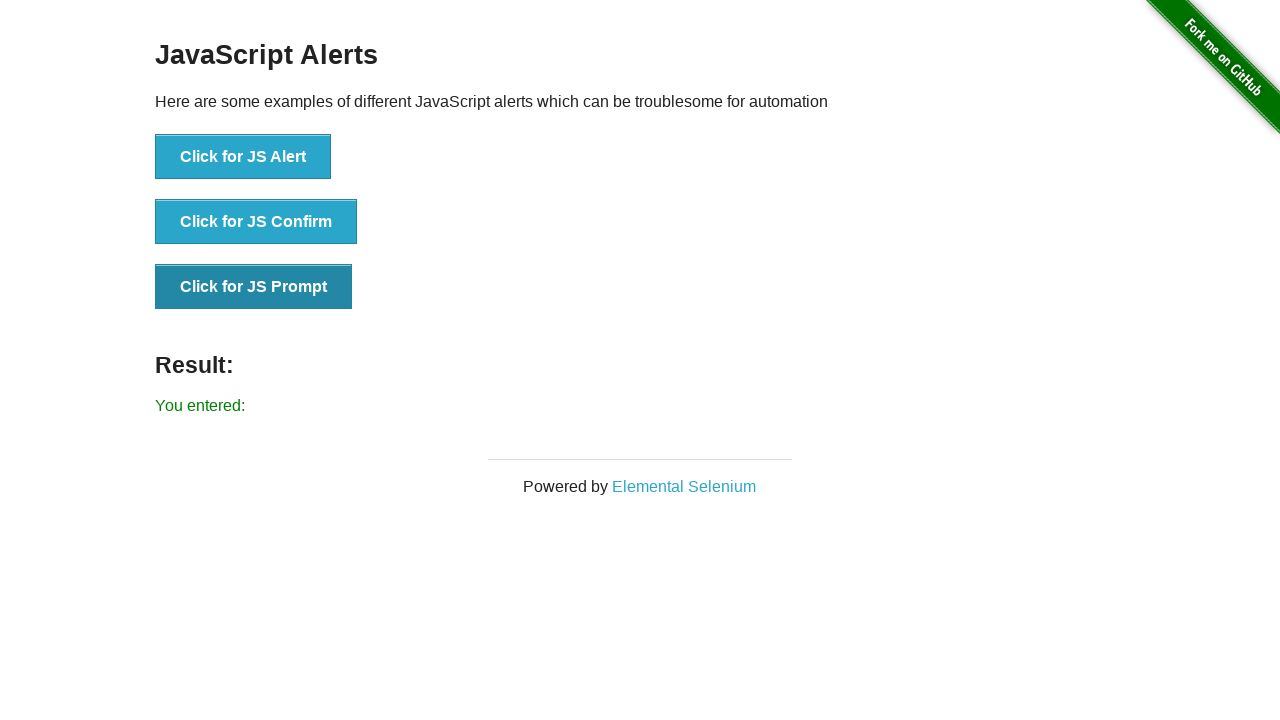

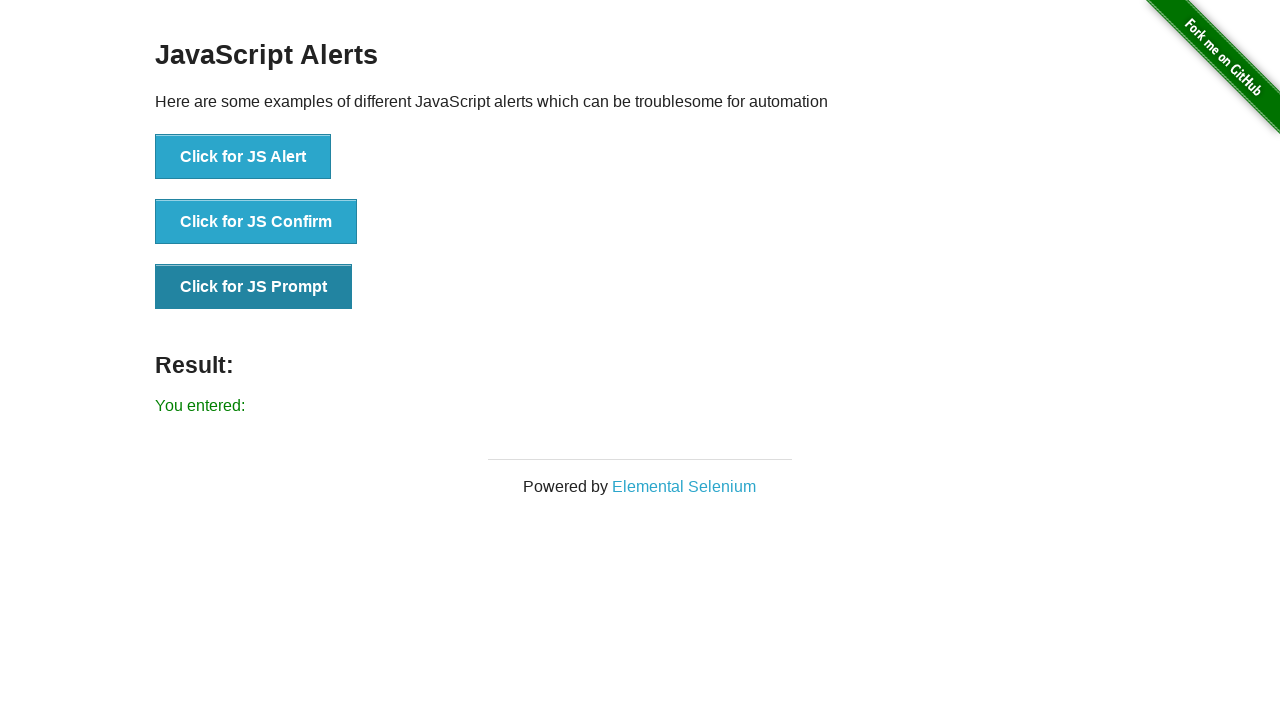